Tests that the currently applied filter link is highlighted with selected class

Starting URL: https://demo.playwright.dev/todomvc

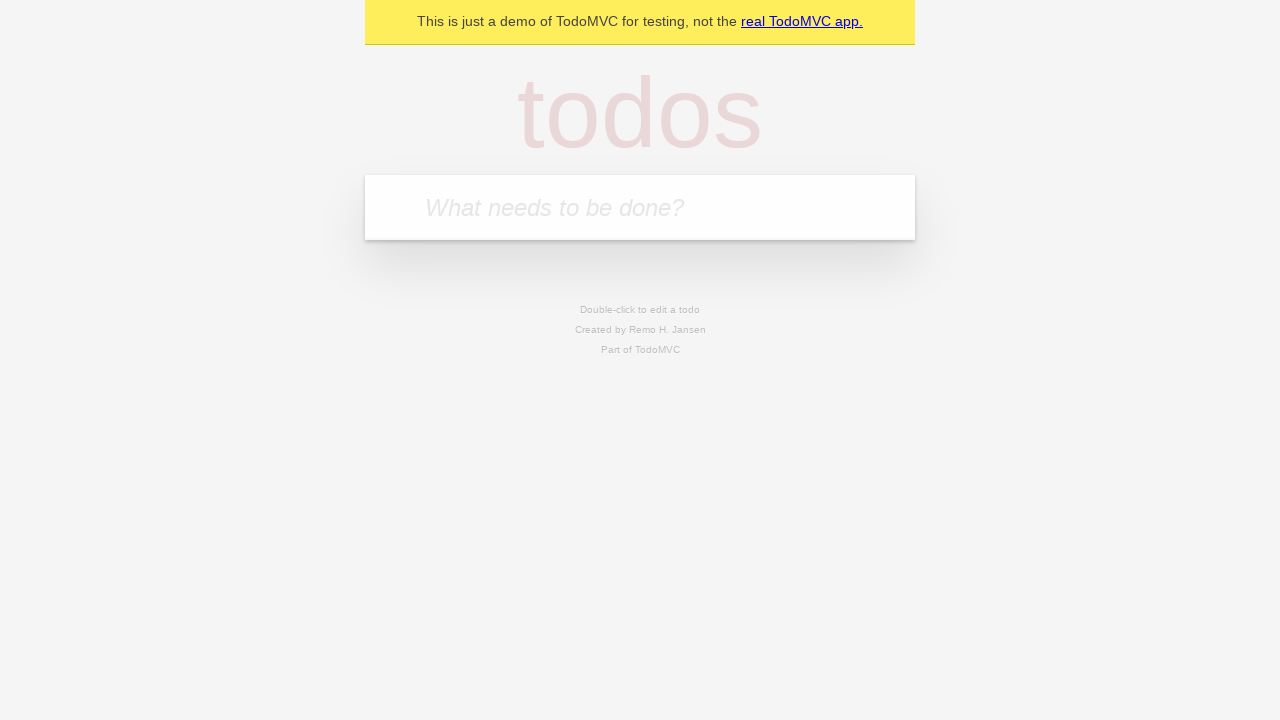

Filled todo input with 'buy some cheese' on internal:attr=[placeholder="What needs to be done?"i]
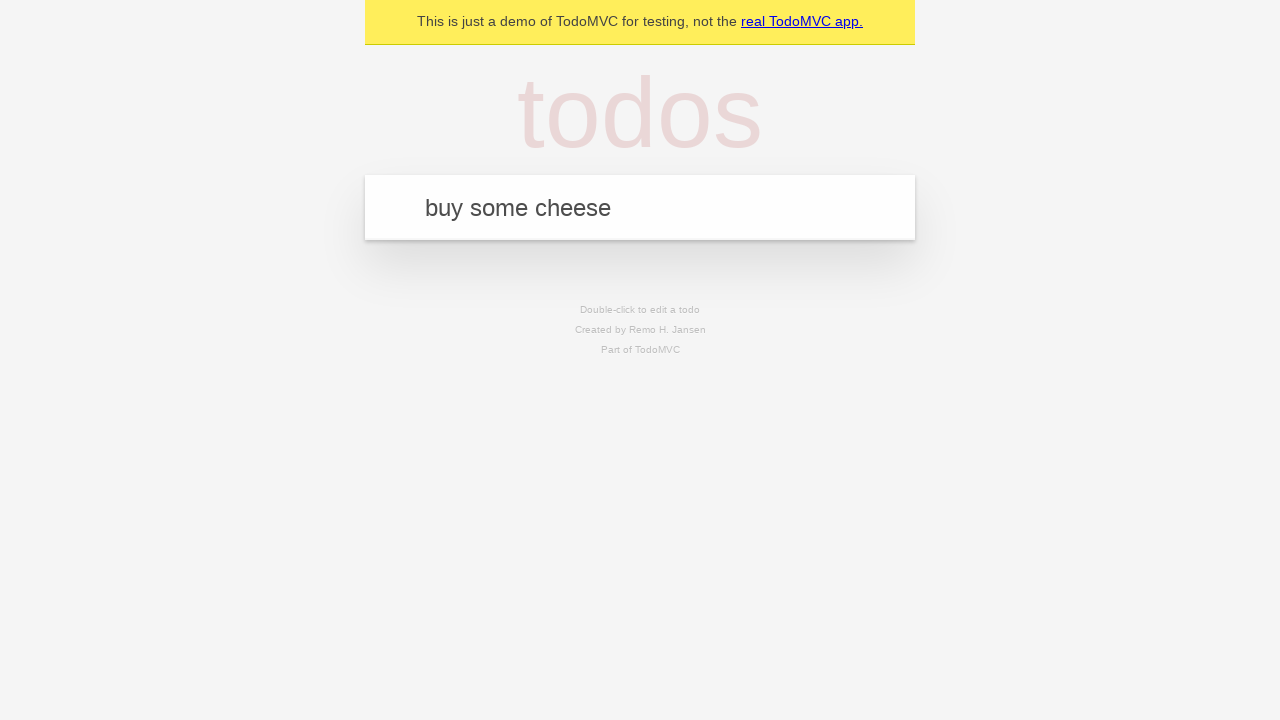

Pressed Enter to create todo 'buy some cheese' on internal:attr=[placeholder="What needs to be done?"i]
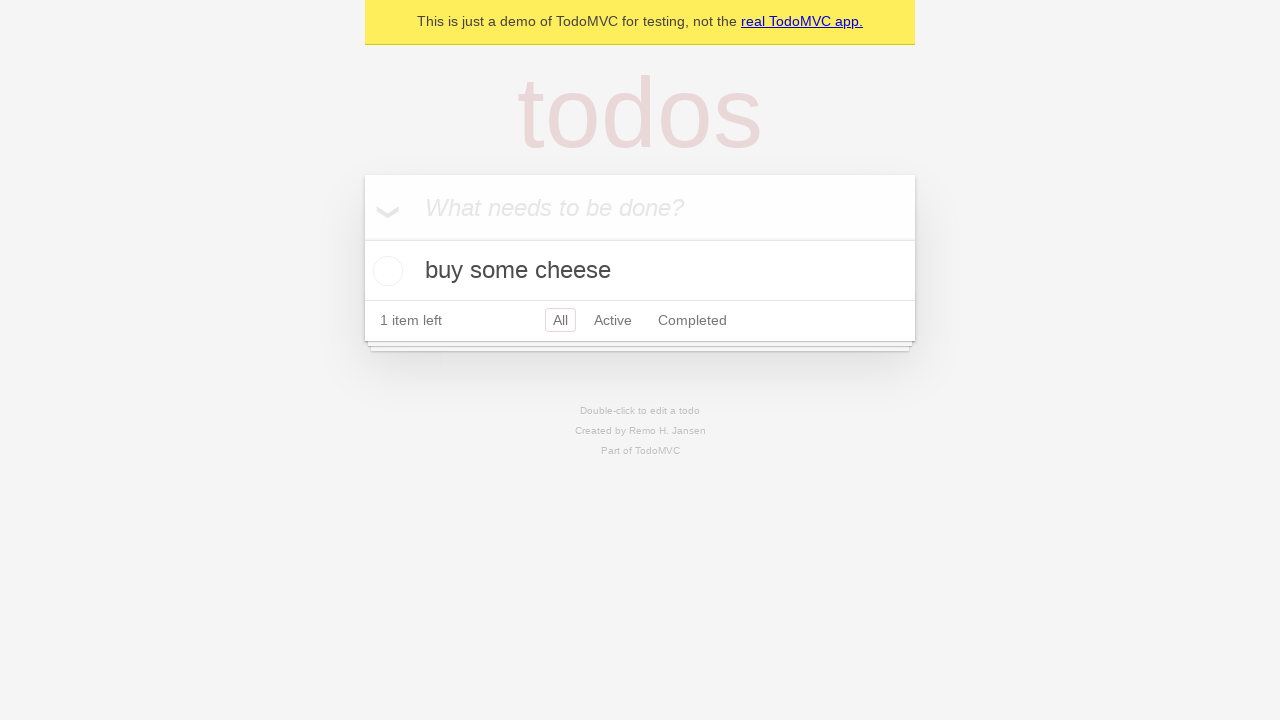

Filled todo input with 'feed the cat' on internal:attr=[placeholder="What needs to be done?"i]
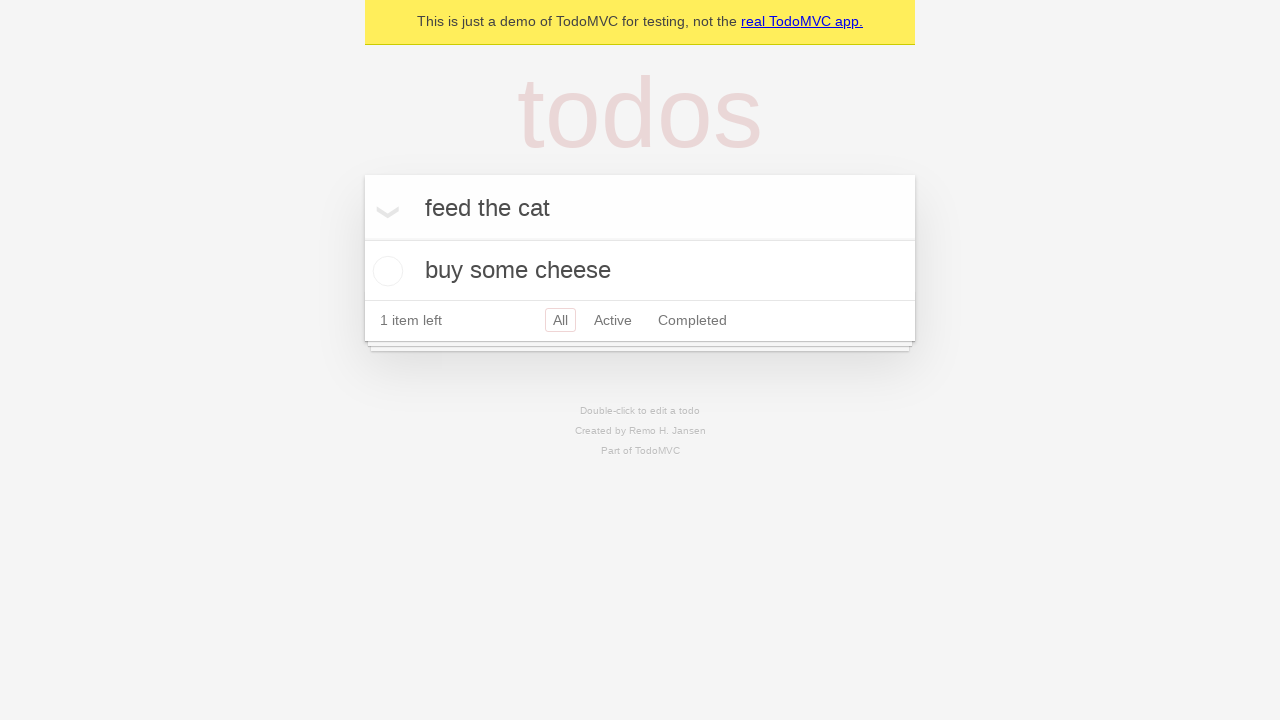

Pressed Enter to create todo 'feed the cat' on internal:attr=[placeholder="What needs to be done?"i]
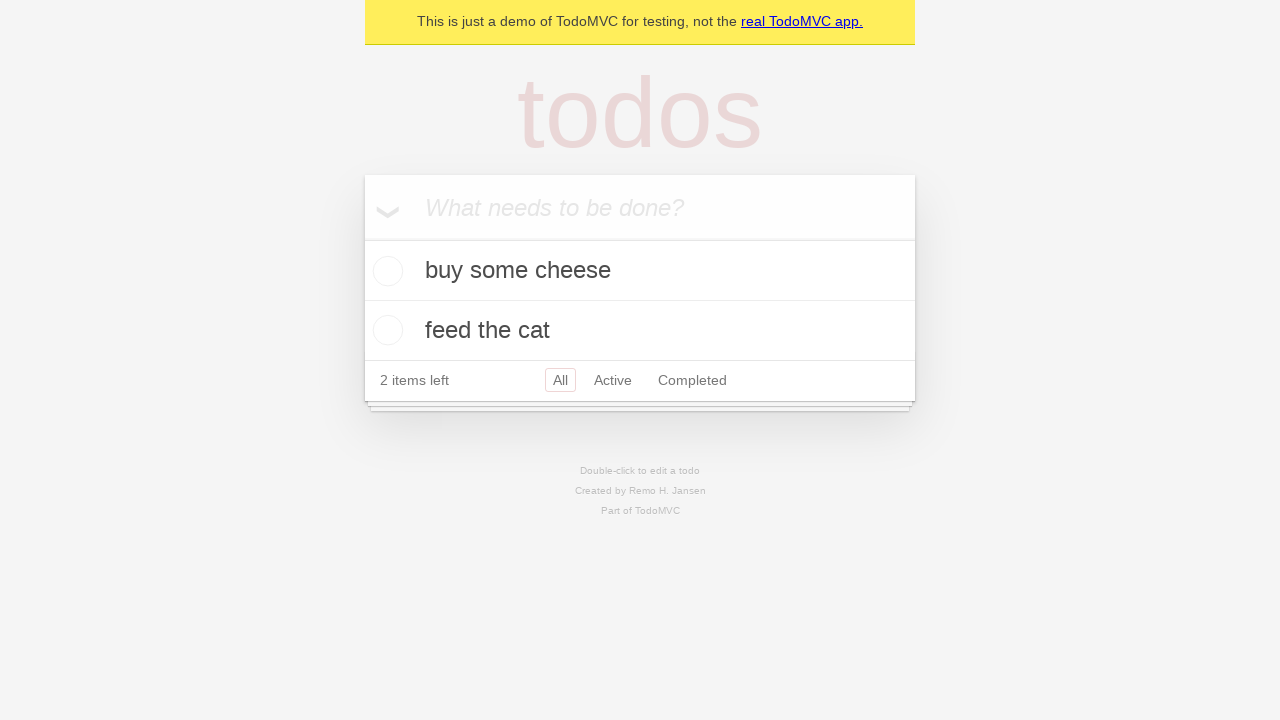

Filled todo input with 'book a doctors appointment' on internal:attr=[placeholder="What needs to be done?"i]
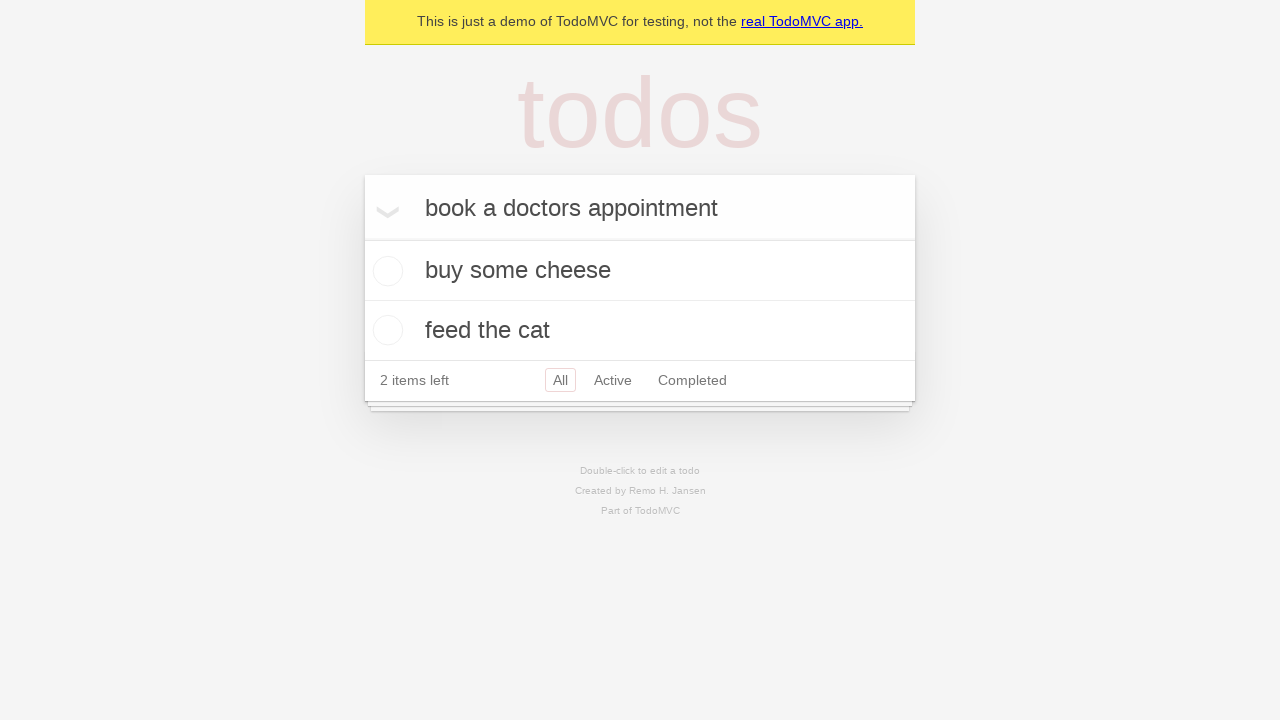

Pressed Enter to create todo 'book a doctors appointment' on internal:attr=[placeholder="What needs to be done?"i]
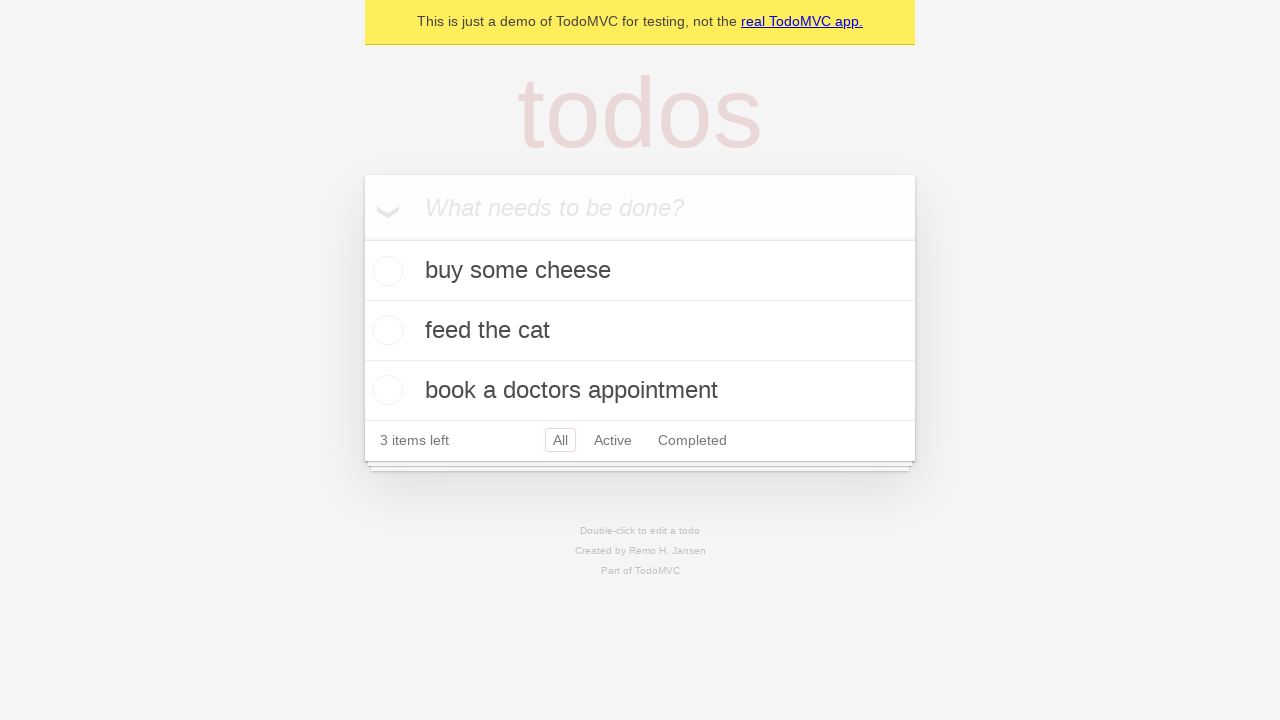

Third todo item loaded and visible
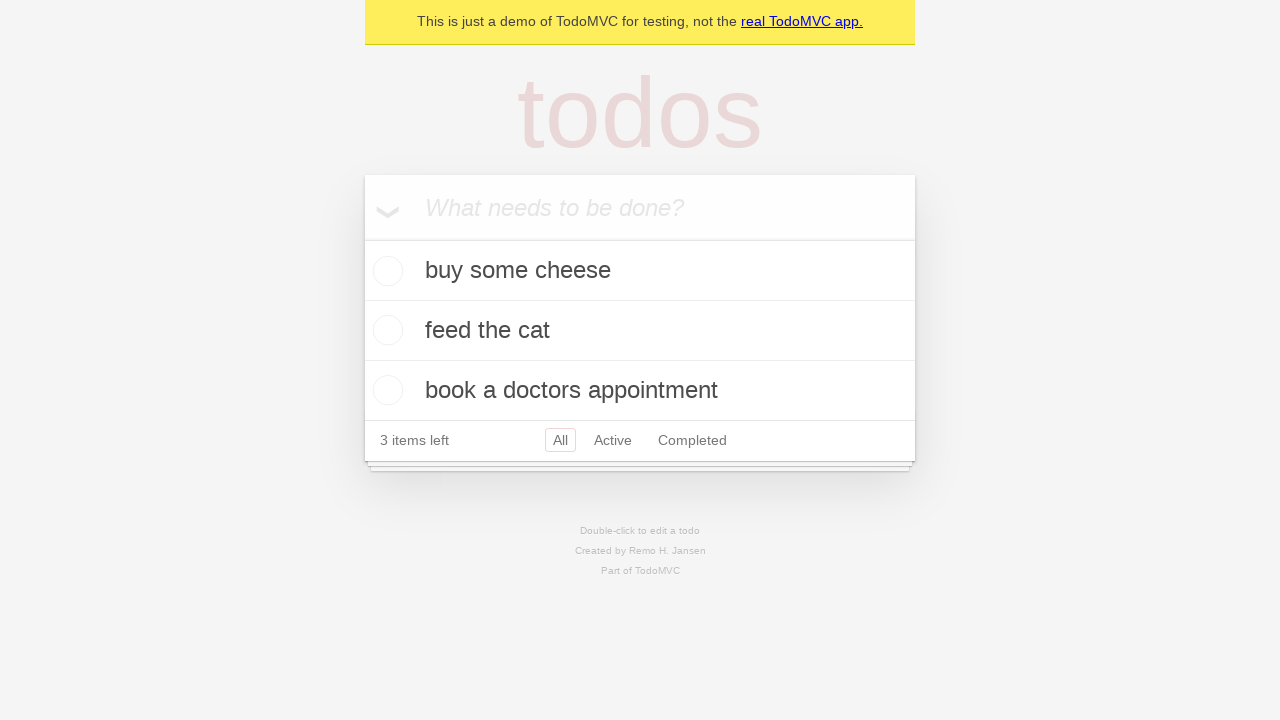

Clicked Active filter link at (613, 440) on internal:role=link[name="Active"i]
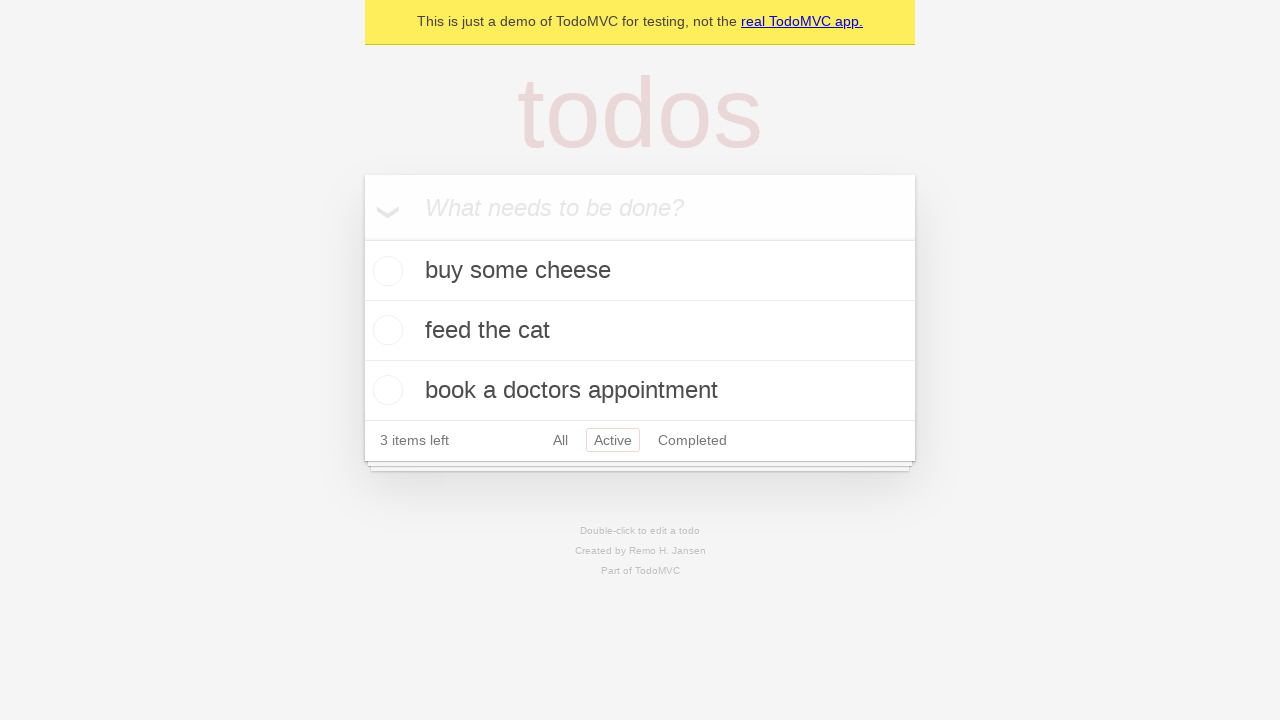

Waited 200ms for Active filter to apply
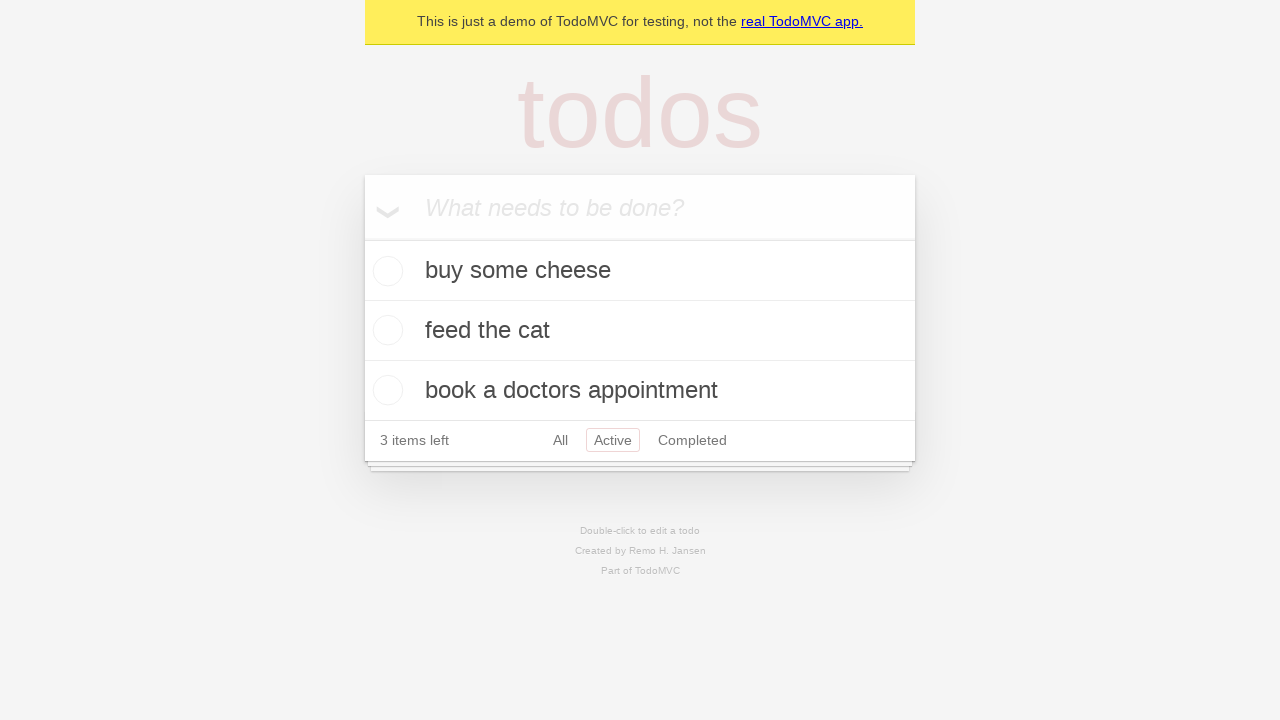

Clicked Completed filter link at (692, 440) on internal:role=link[name="Completed"i]
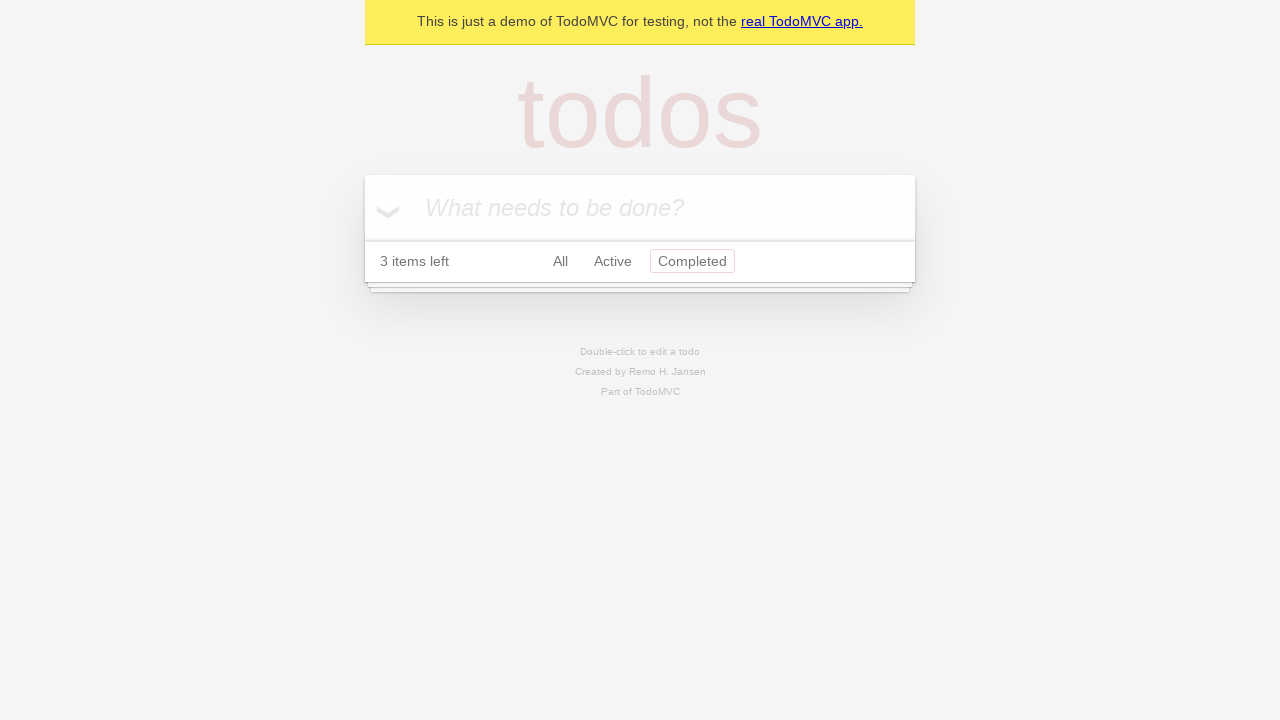

Waited 200ms for Completed filter to apply
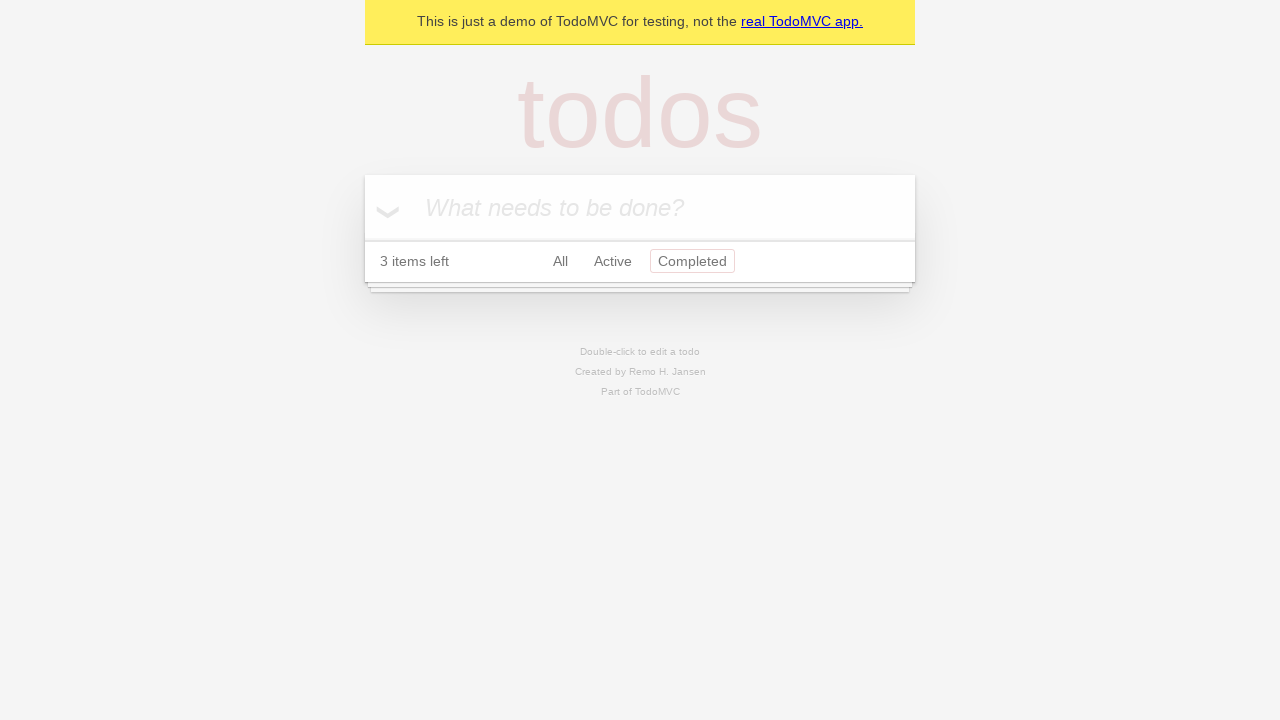

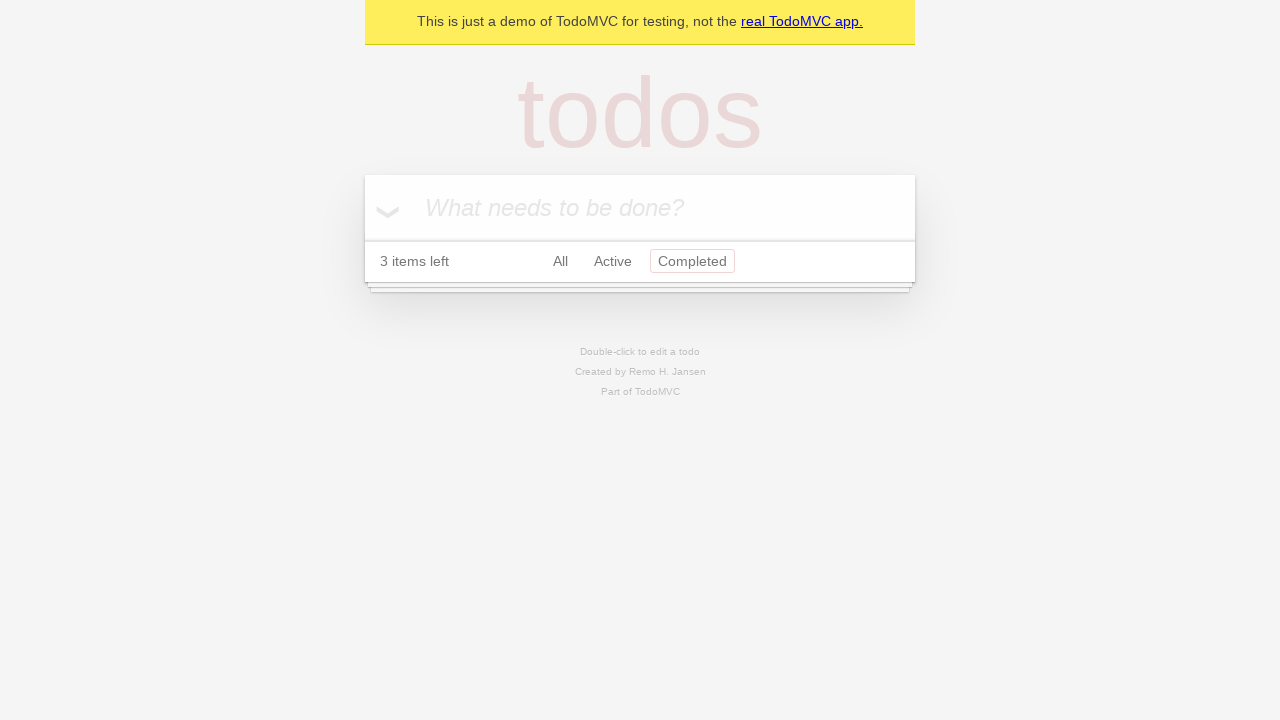